Tests explicit wait by waiting for a membership link to be clickable and then clicking it

Starting URL: https://www.selenium-tutorial.com/courses

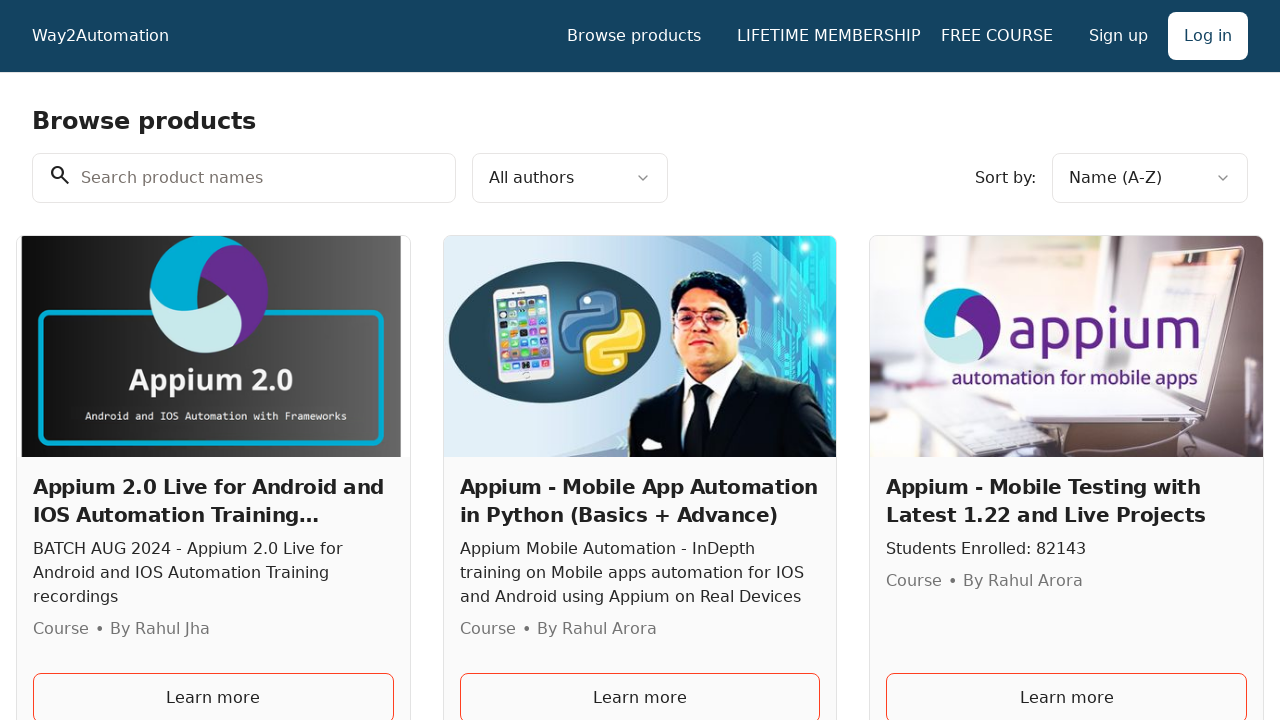

Navigated to https://www.selenium-tutorial.com/courses
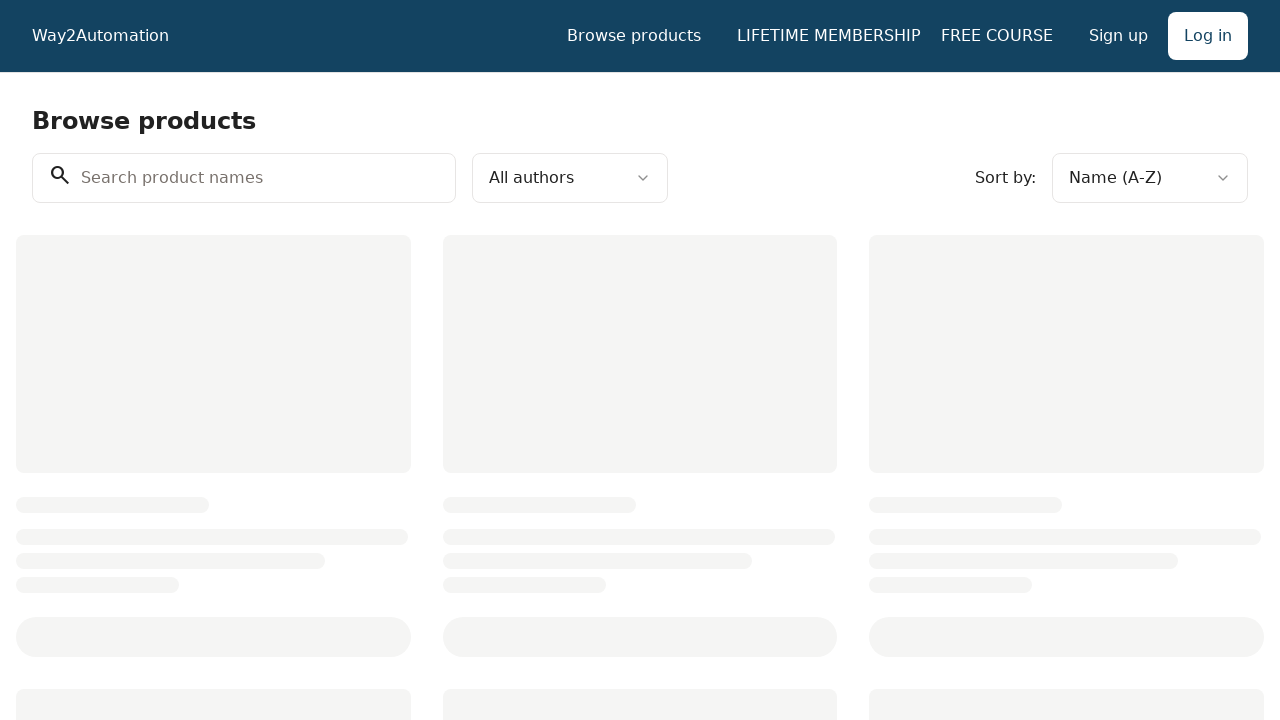

Waited for membership link to be clickable
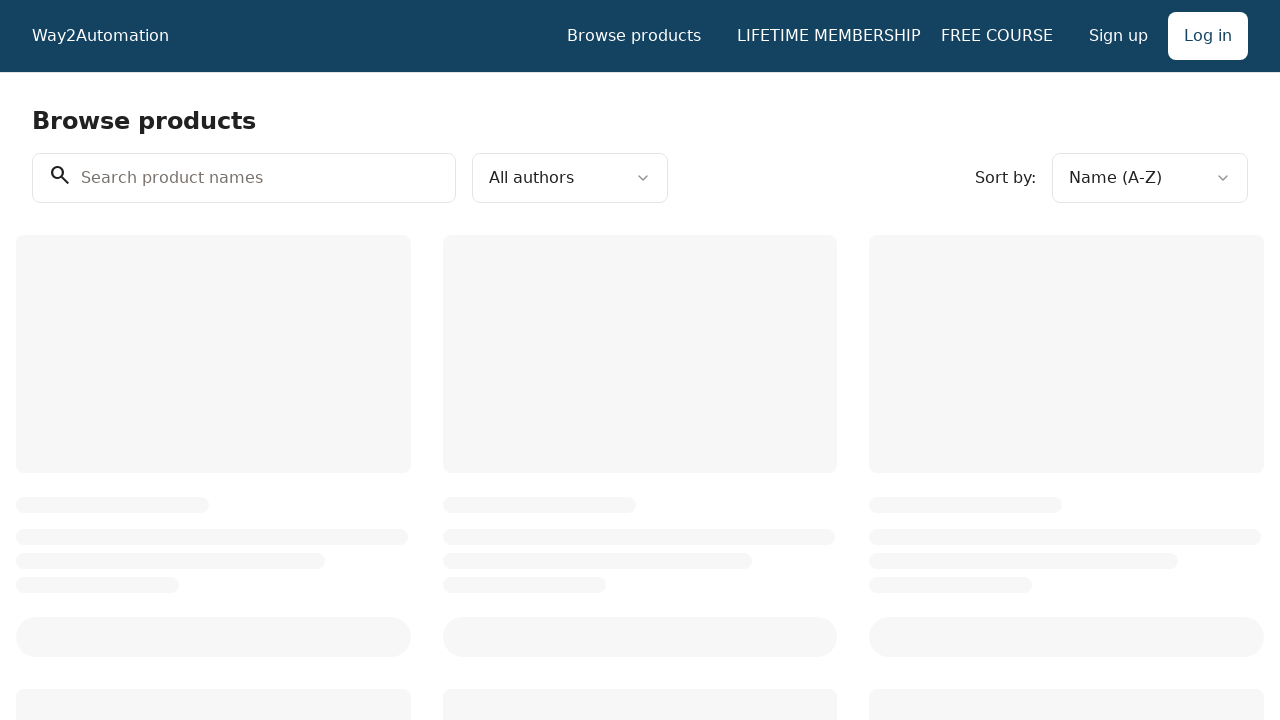

Clicked lifetime membership link at (821, 36) on text=LIFETIME MEMBERSHIP TO ALL LIVE TRAININGS
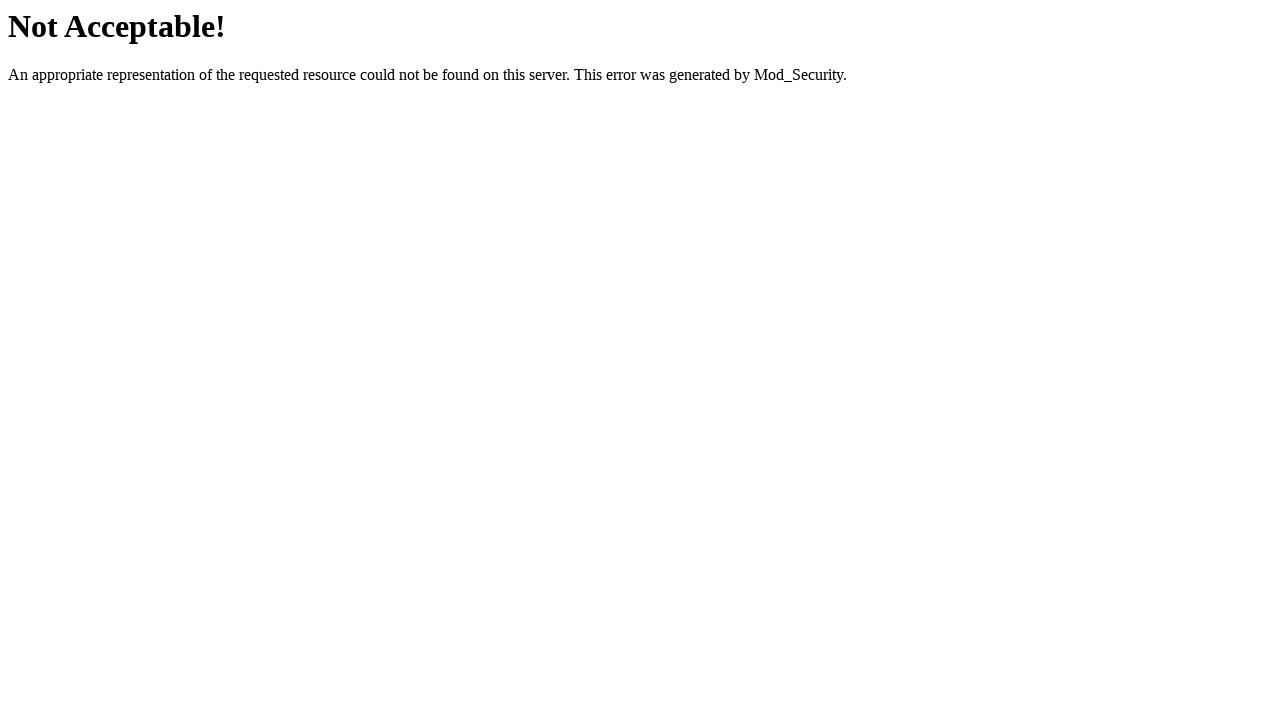

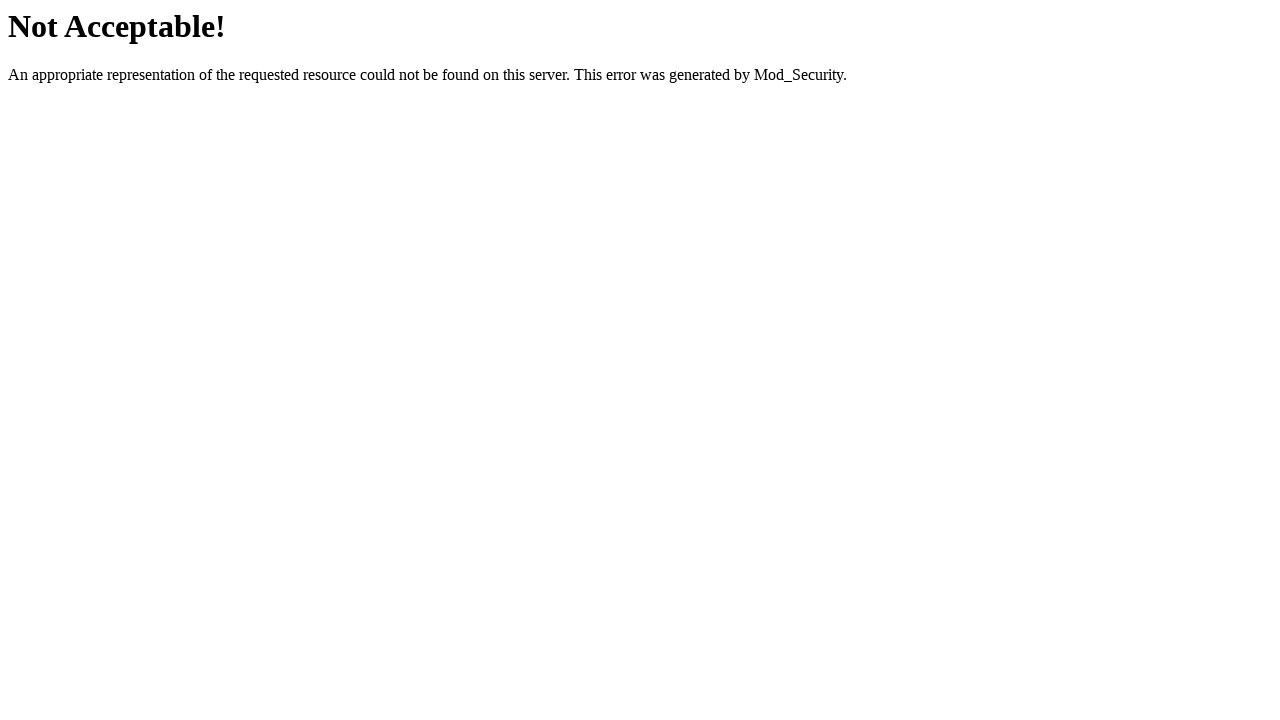